Tests alert handling functionality by triggering different types of alerts and accepting or dismissing them

Starting URL: https://demoqa.com/alerts

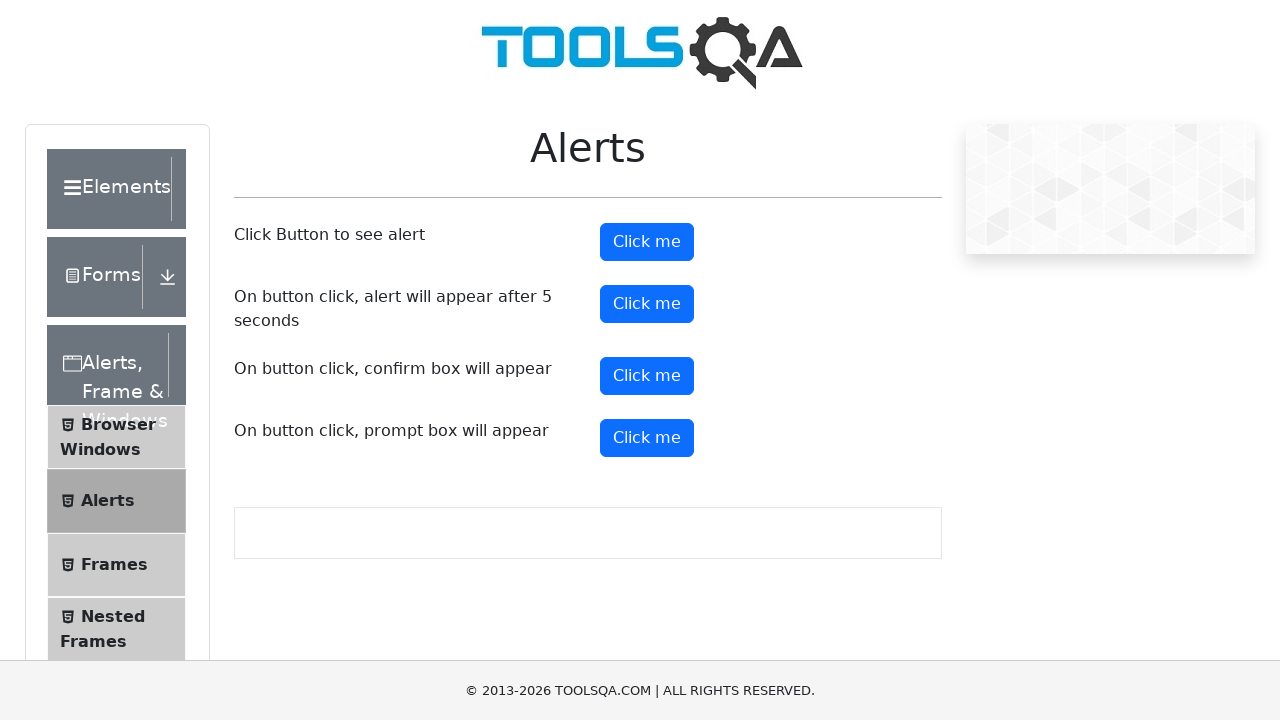

Clicked button to trigger first alert at (647, 242) on #alertButton
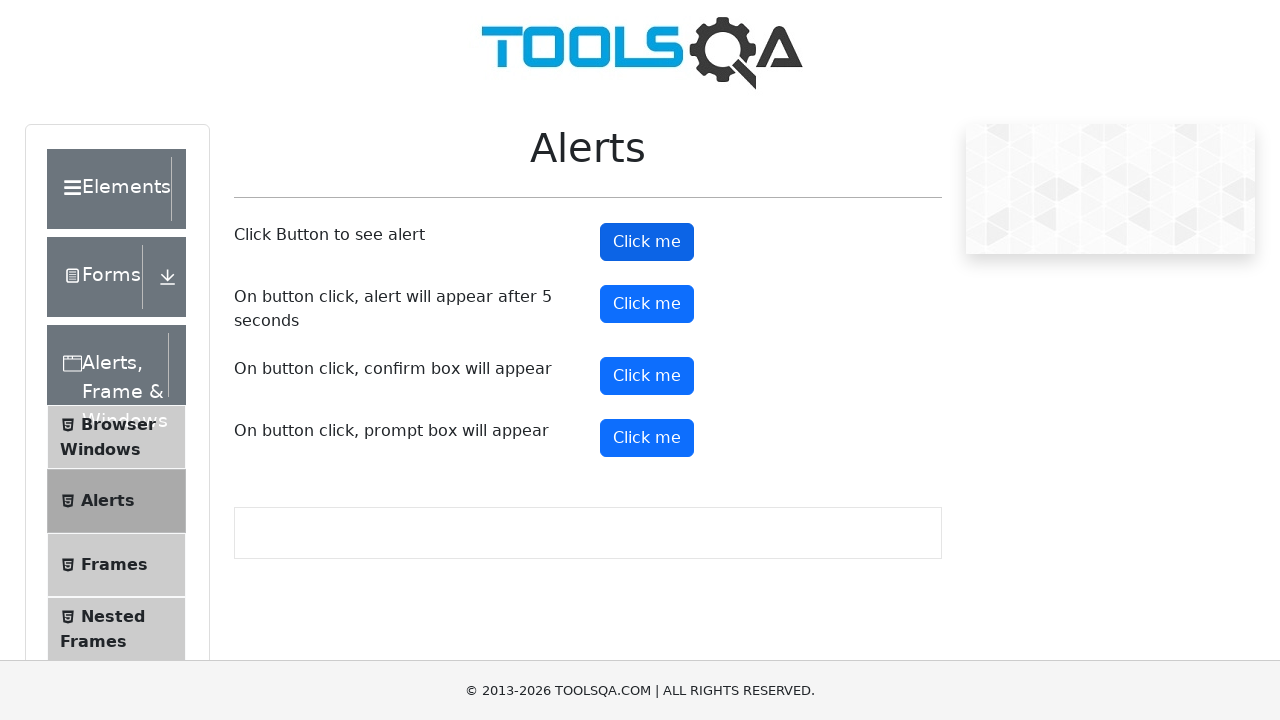

Set up dialog handler to accept alerts
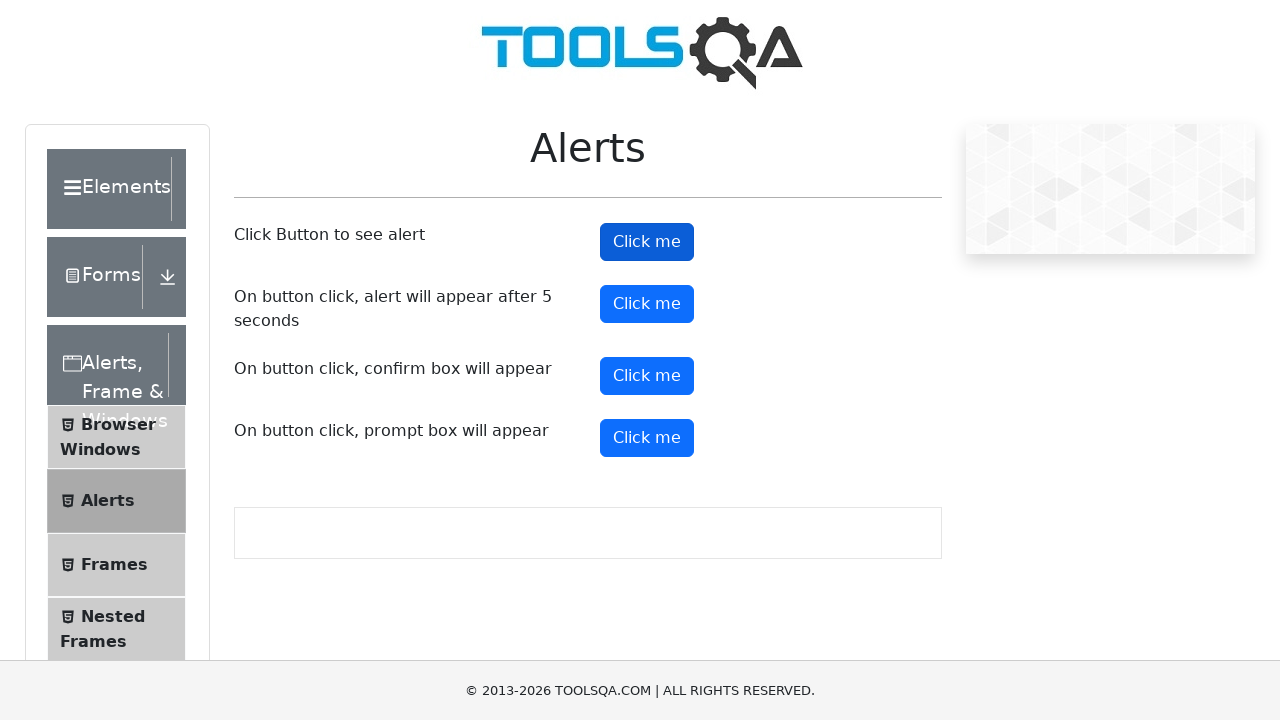

Clicked button to trigger confirmation dialog at (647, 376) on #confirmButton
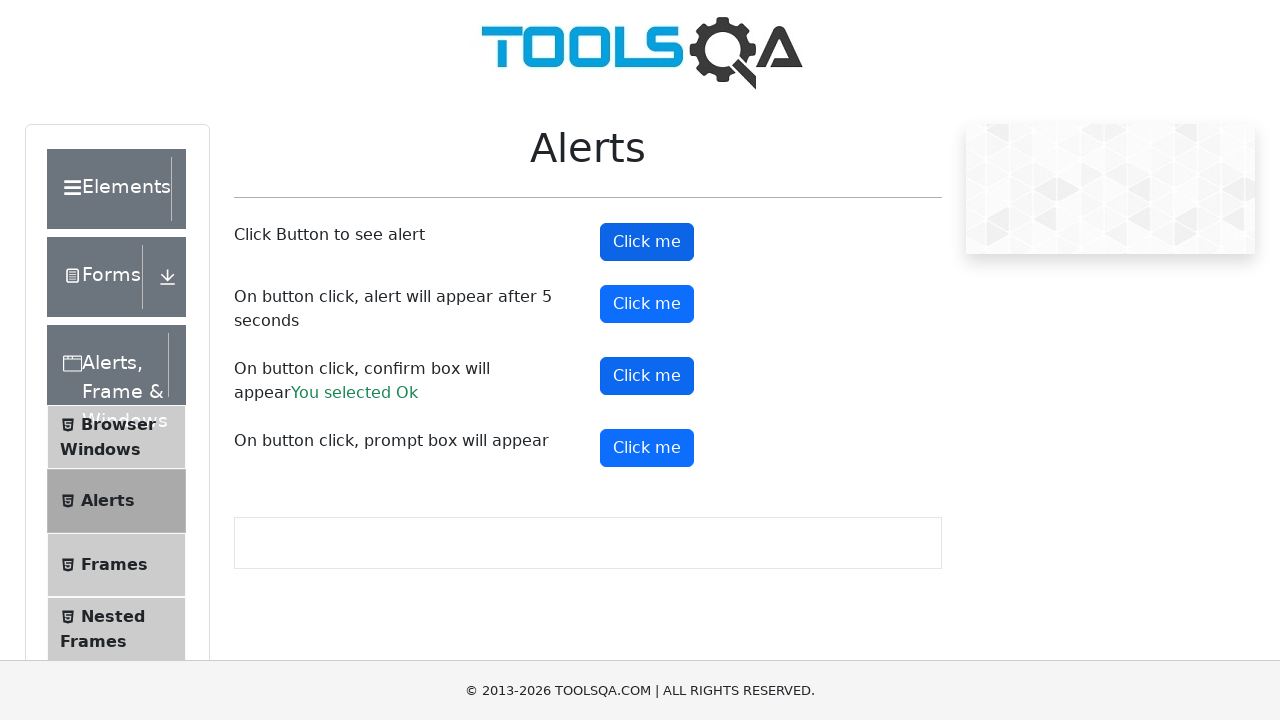

Set up dialog handler to dismiss alerts
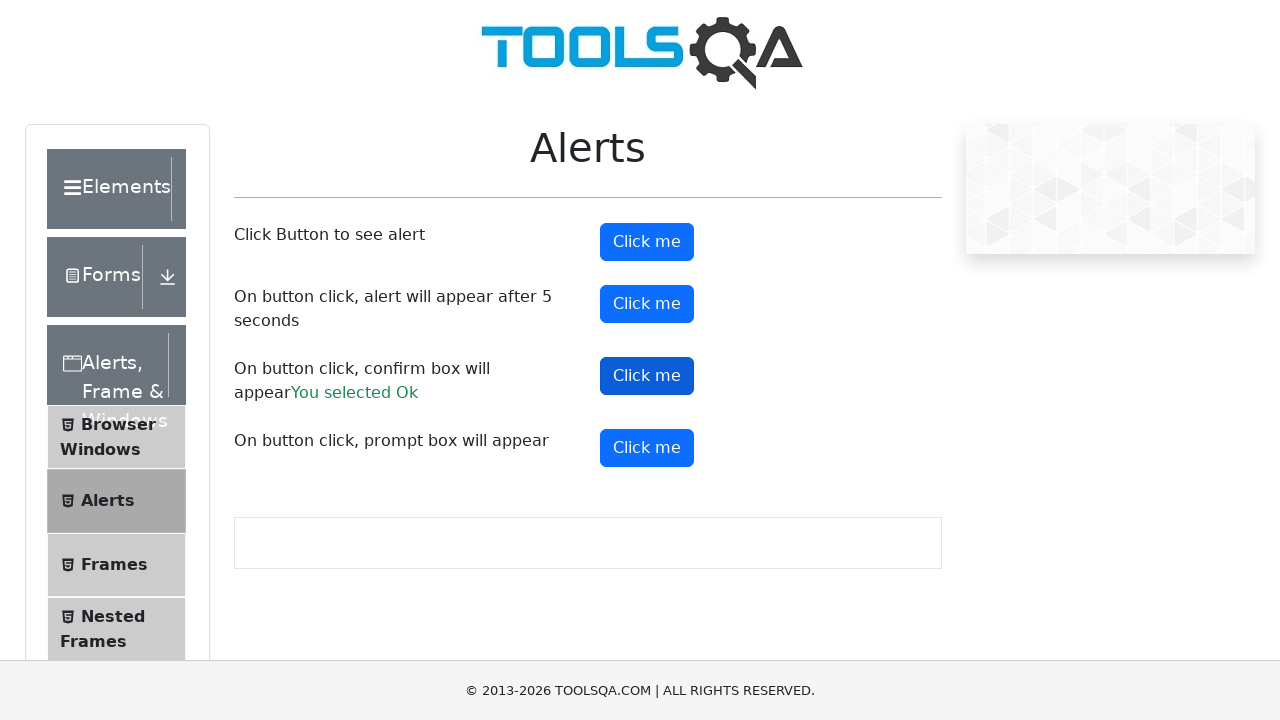

Re-clicked confirmation button to trigger with dismiss handler at (647, 376) on #confirmButton
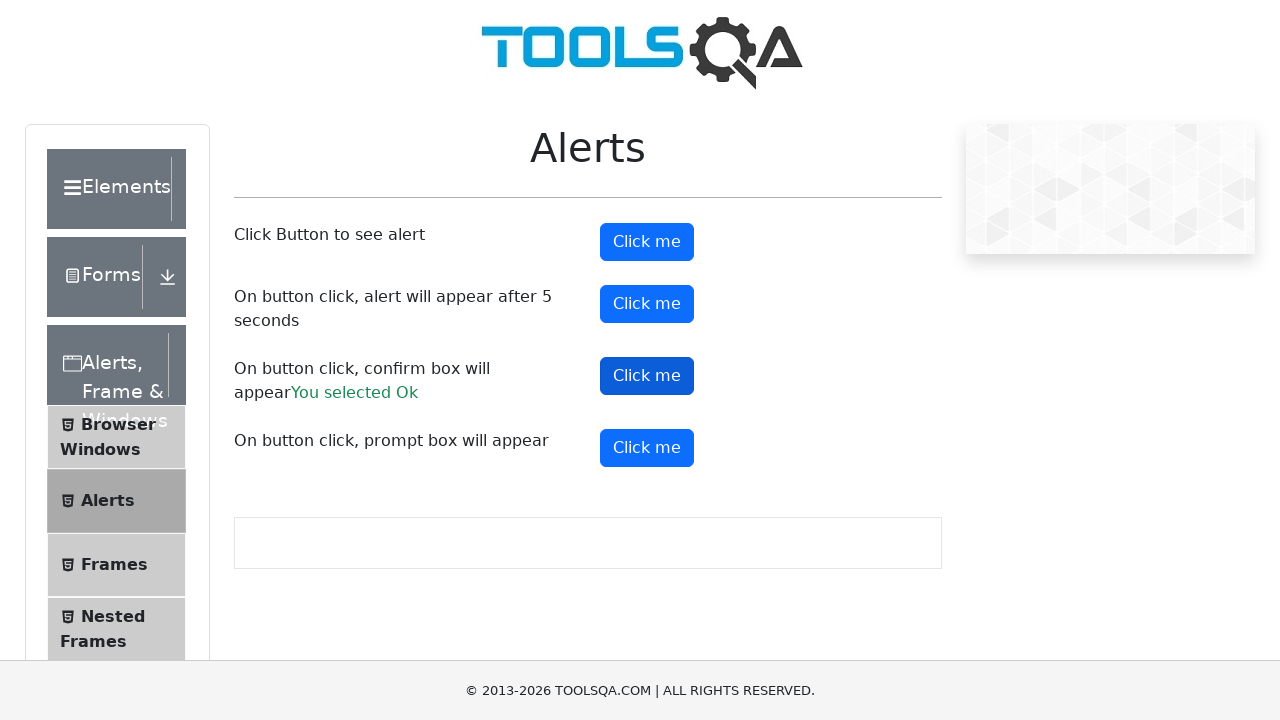

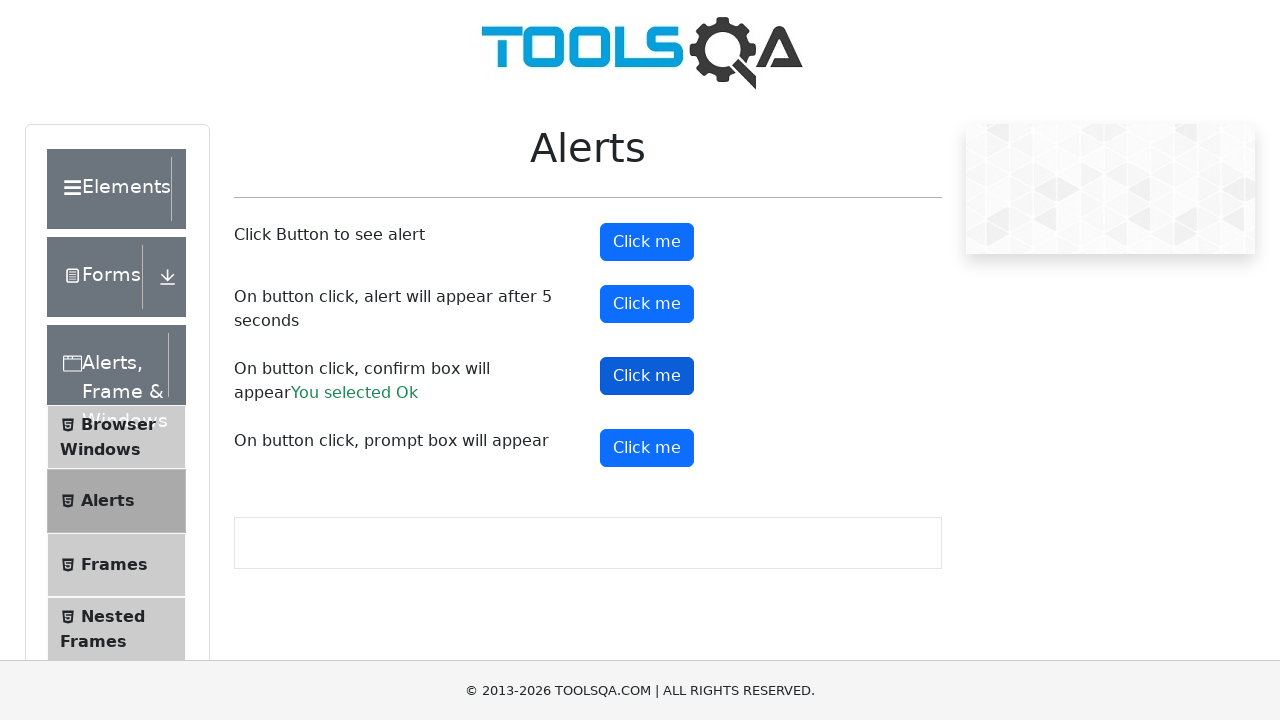